Tests JavaScript prompt alert by clicking a button, dismissing with null result, then entering text and accepting to verify the input is captured

Starting URL: http://the-internet.herokuapp.com/

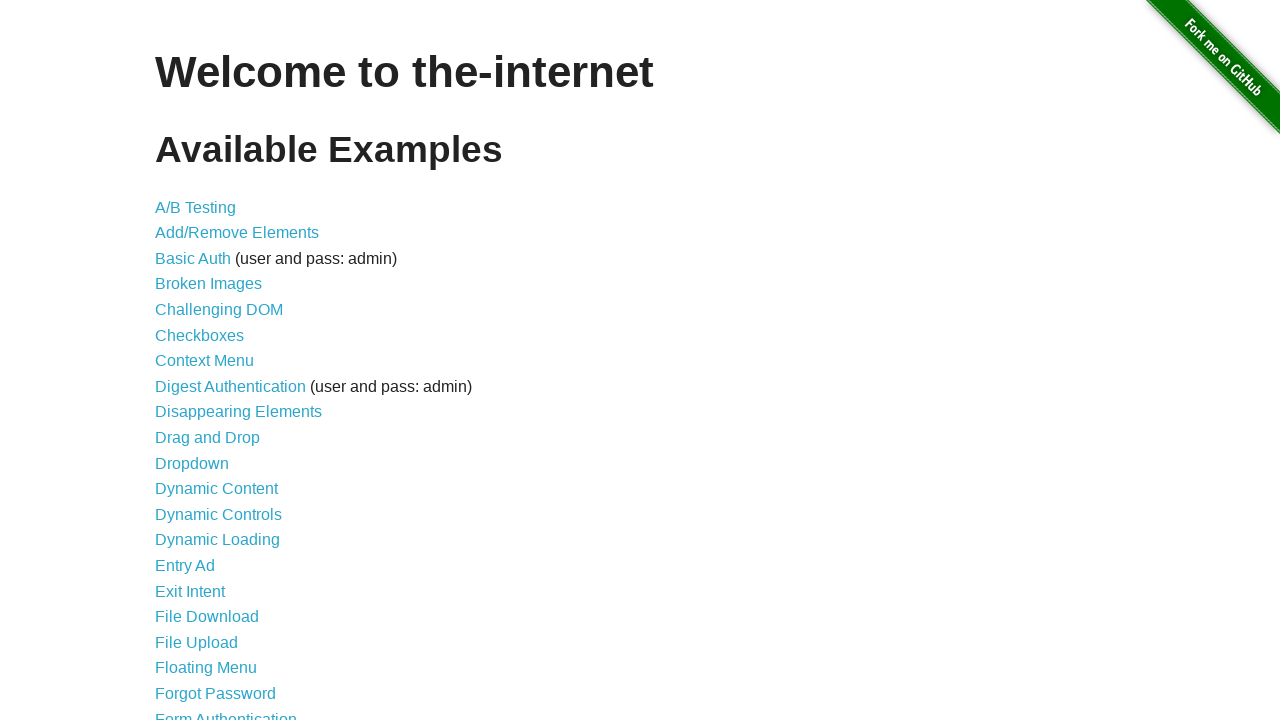

Clicked on 'JavaScript Alerts' link at (214, 361) on a:has-text('JavaScript Alerts')
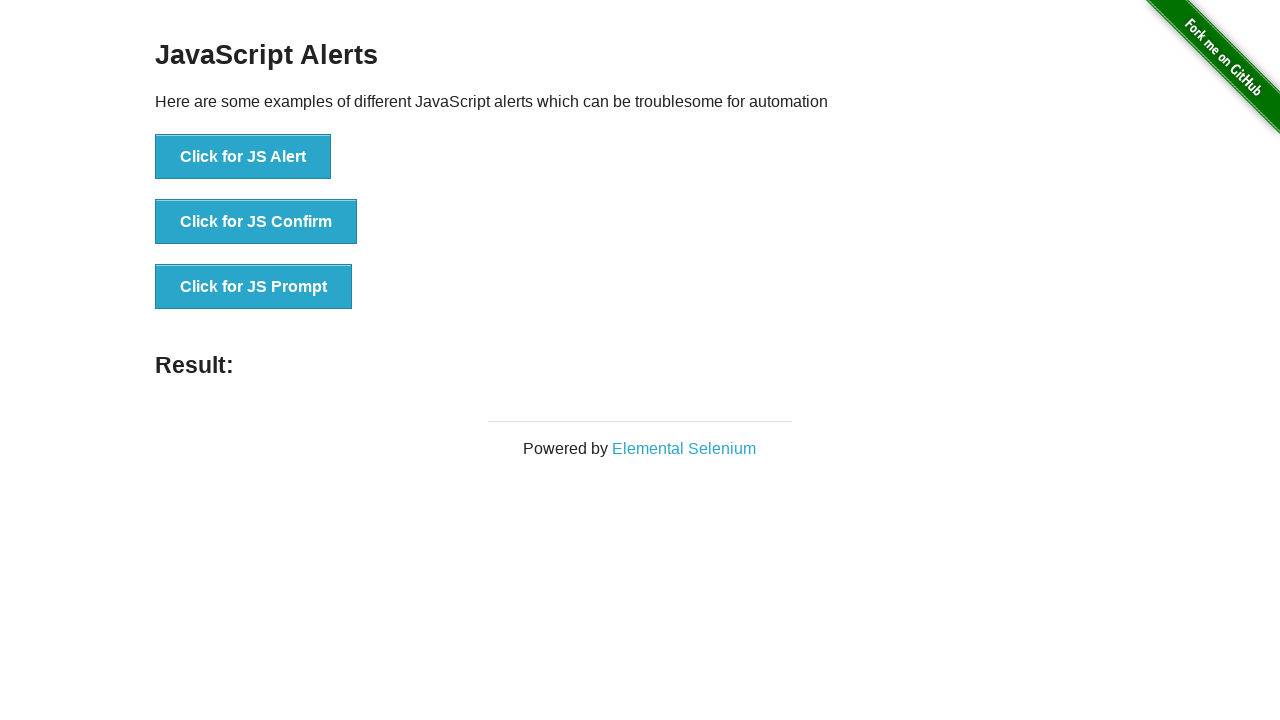

Clicked 'Click for JS Prompt' button and dismissed the prompt dialog with null result at (254, 287) on button:has-text('Click for JS Prompt')
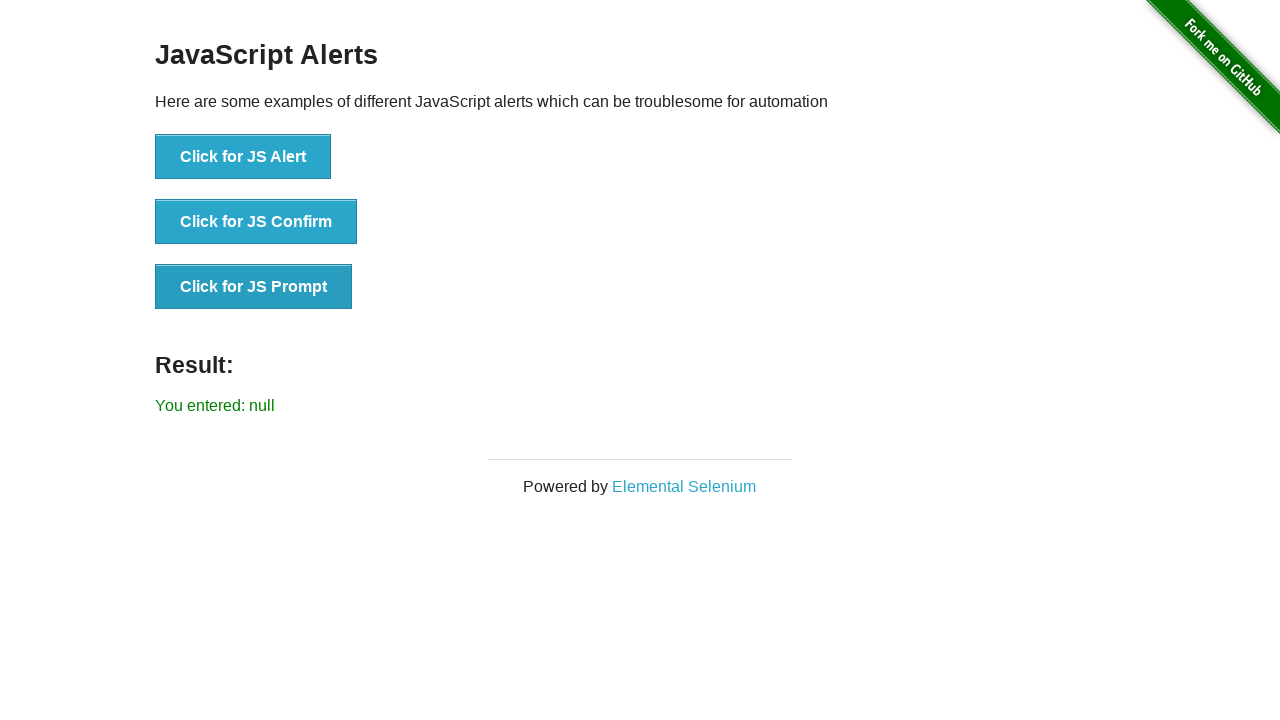

Result element loaded after dismissing prompt
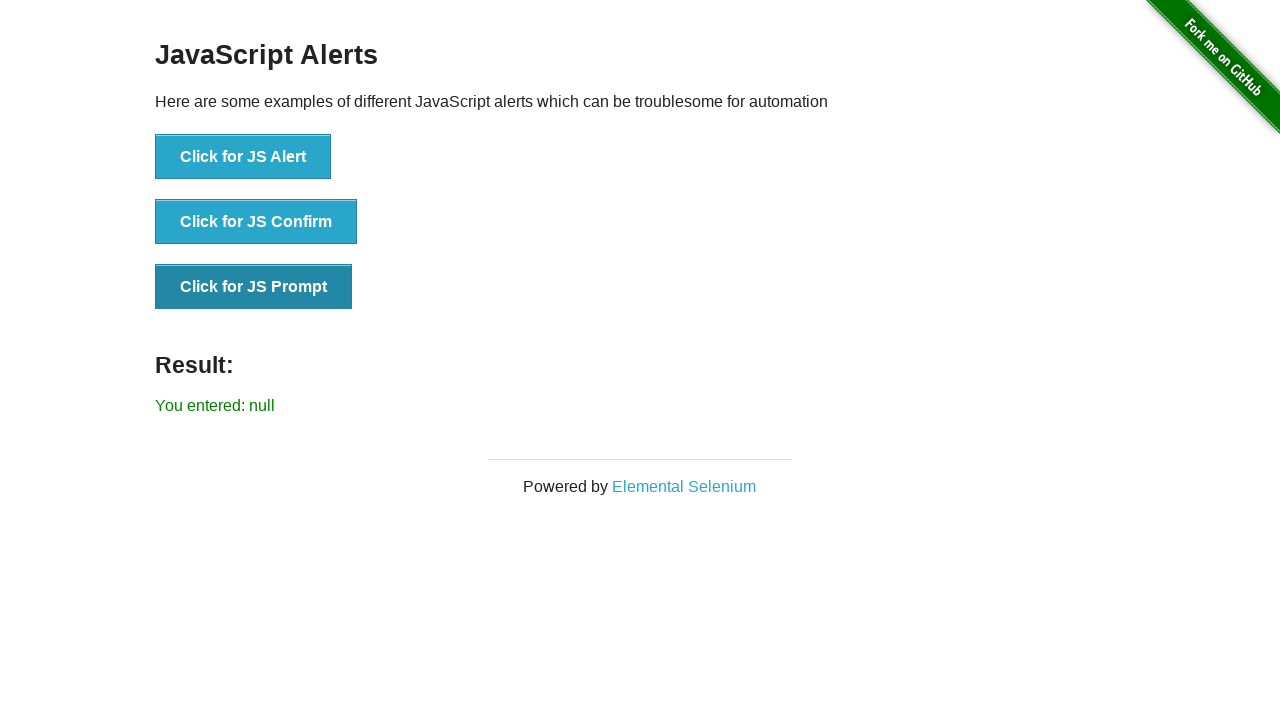

Verified result message shows 'You entered: null'
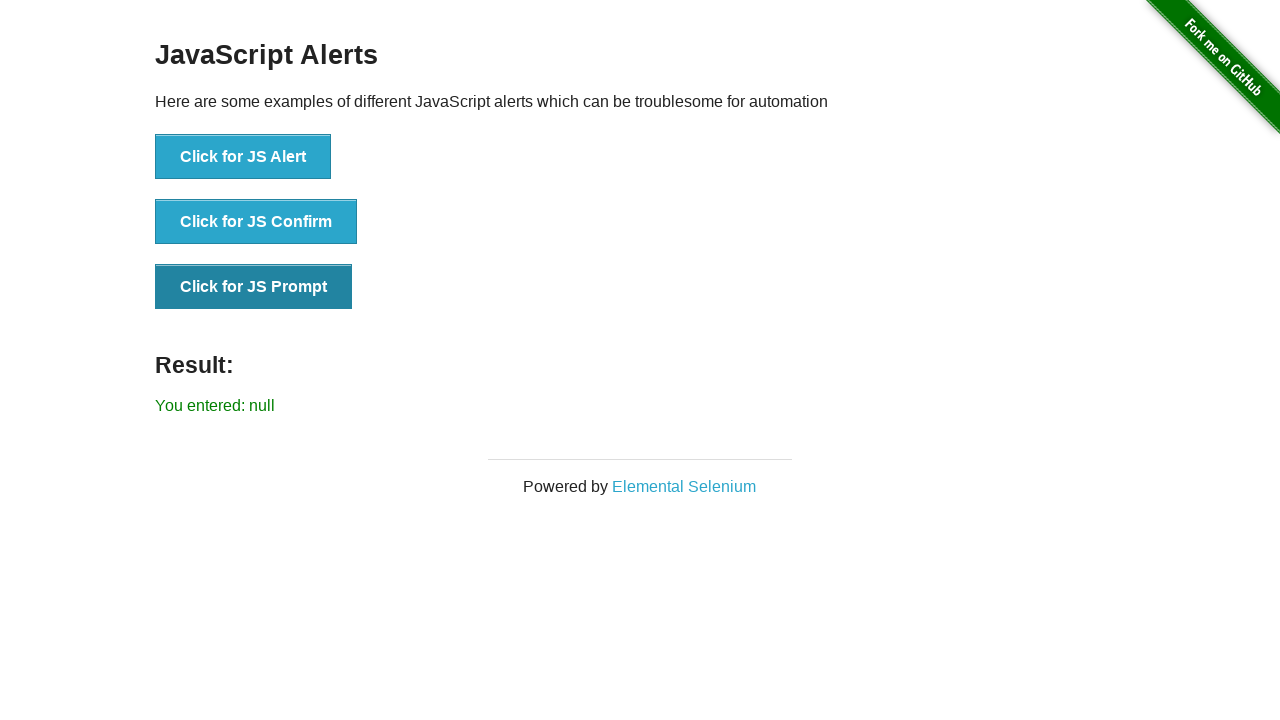

Clicked 'Click for JS Prompt' button and accepted prompt with text 'Hello' at (254, 287) on button:has-text('Click for JS Prompt')
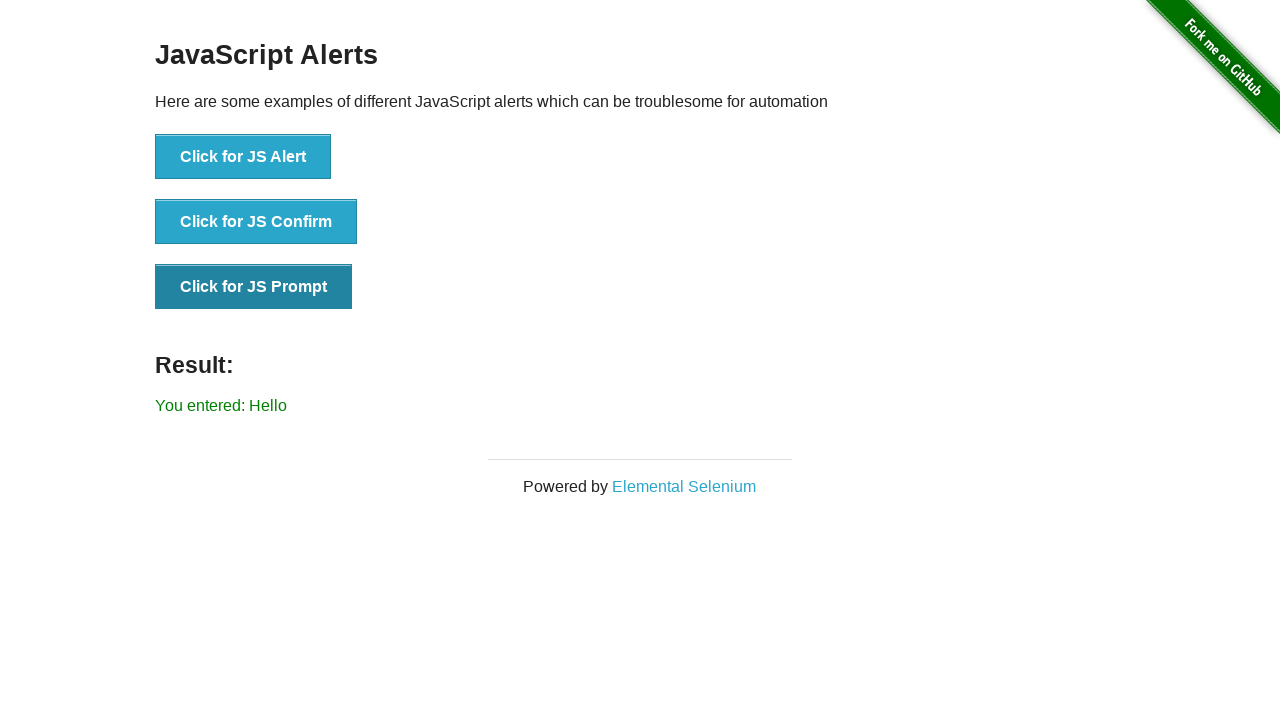

Result element updated to show entered text 'Hello'
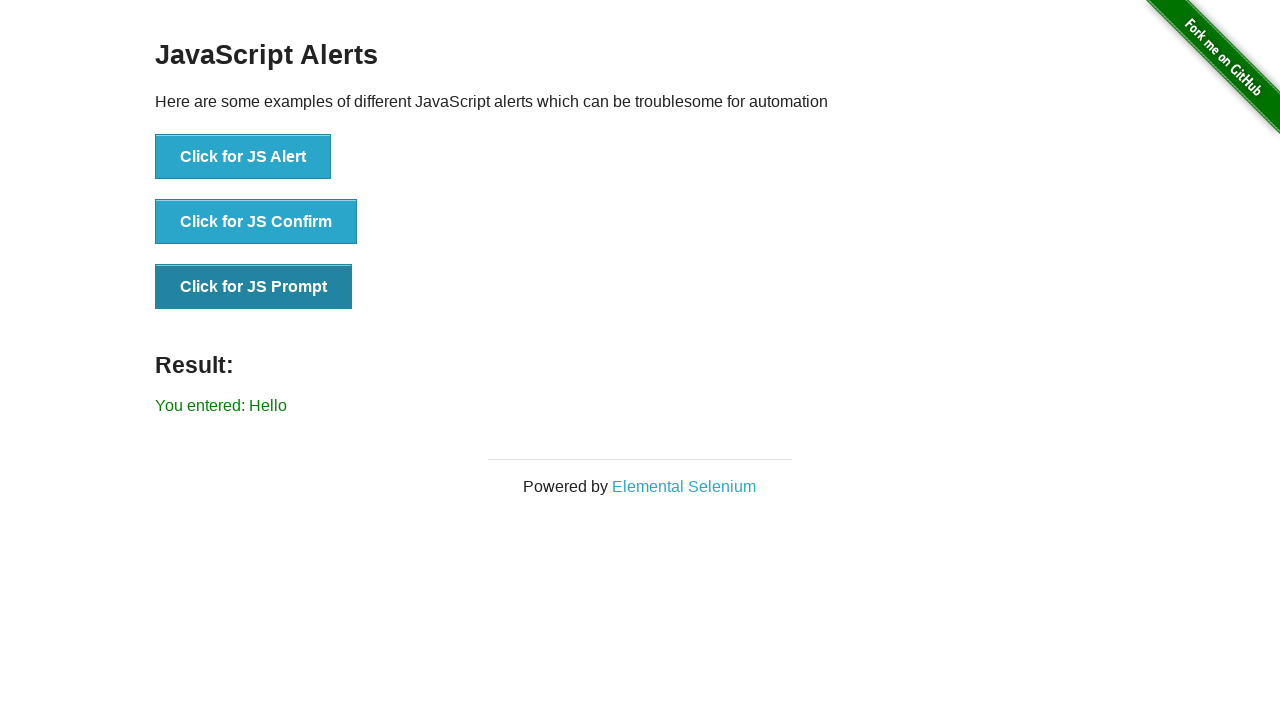

Verified result message shows 'You entered: Hello'
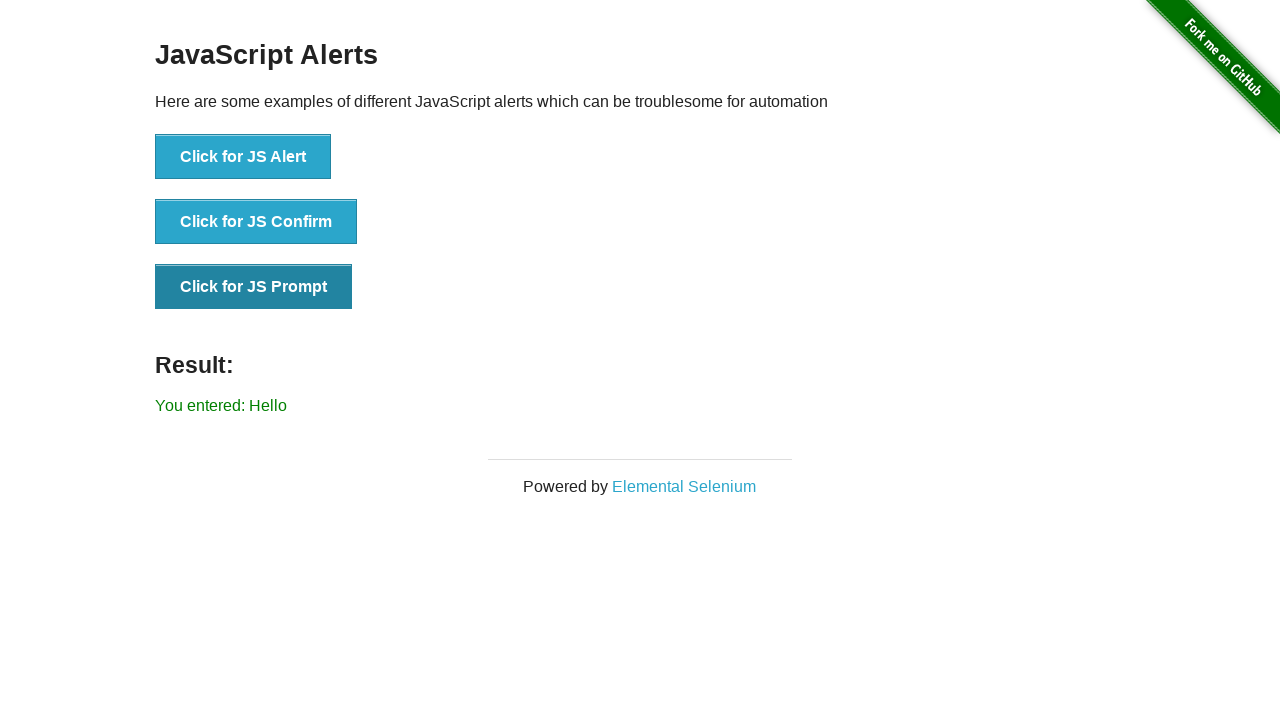

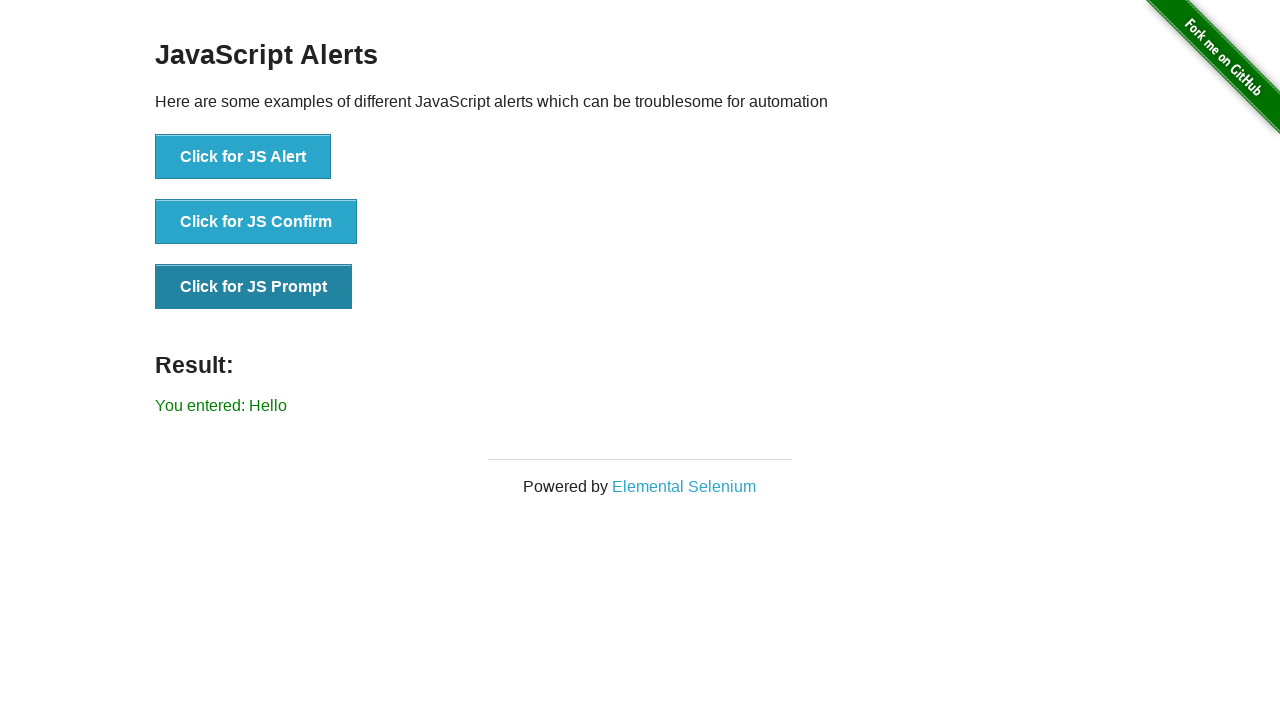